Fills out a registration form with first name, last name, and email, then submits the form

Starting URL: https://secure-retreat-92358.herokuapp.com/

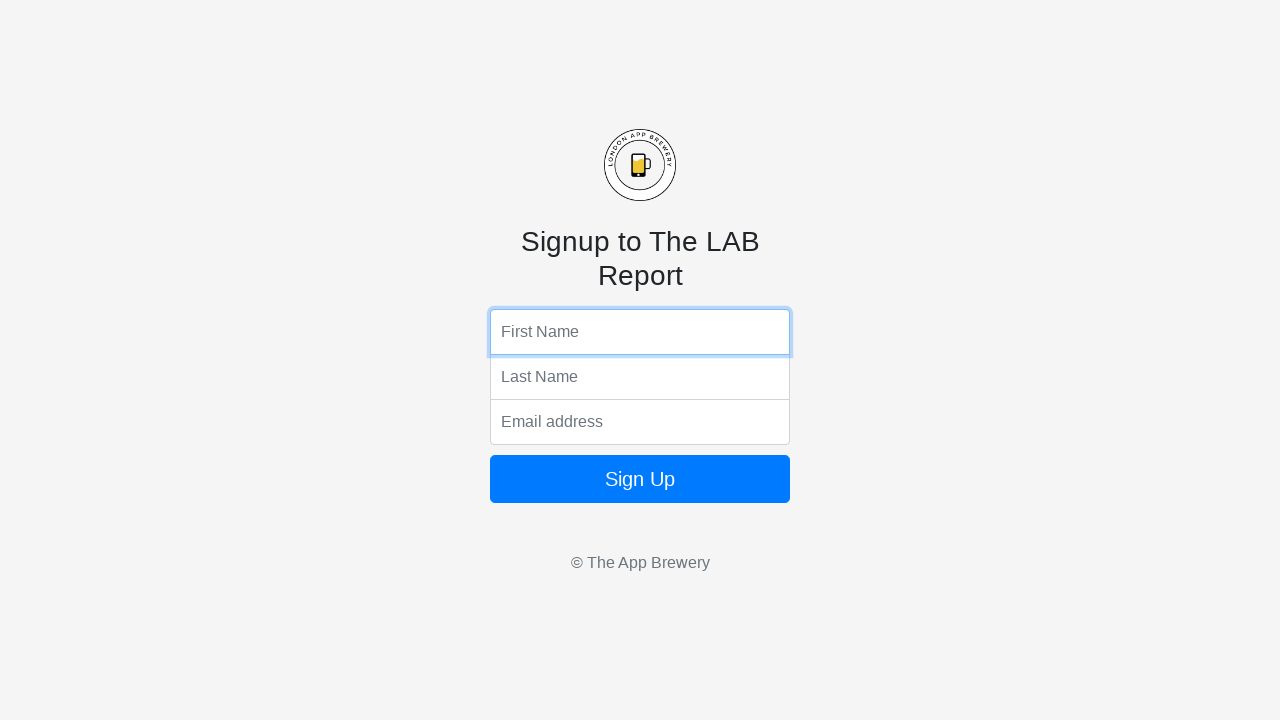

Filled first name field with 'Marcus' on input[name='fName']
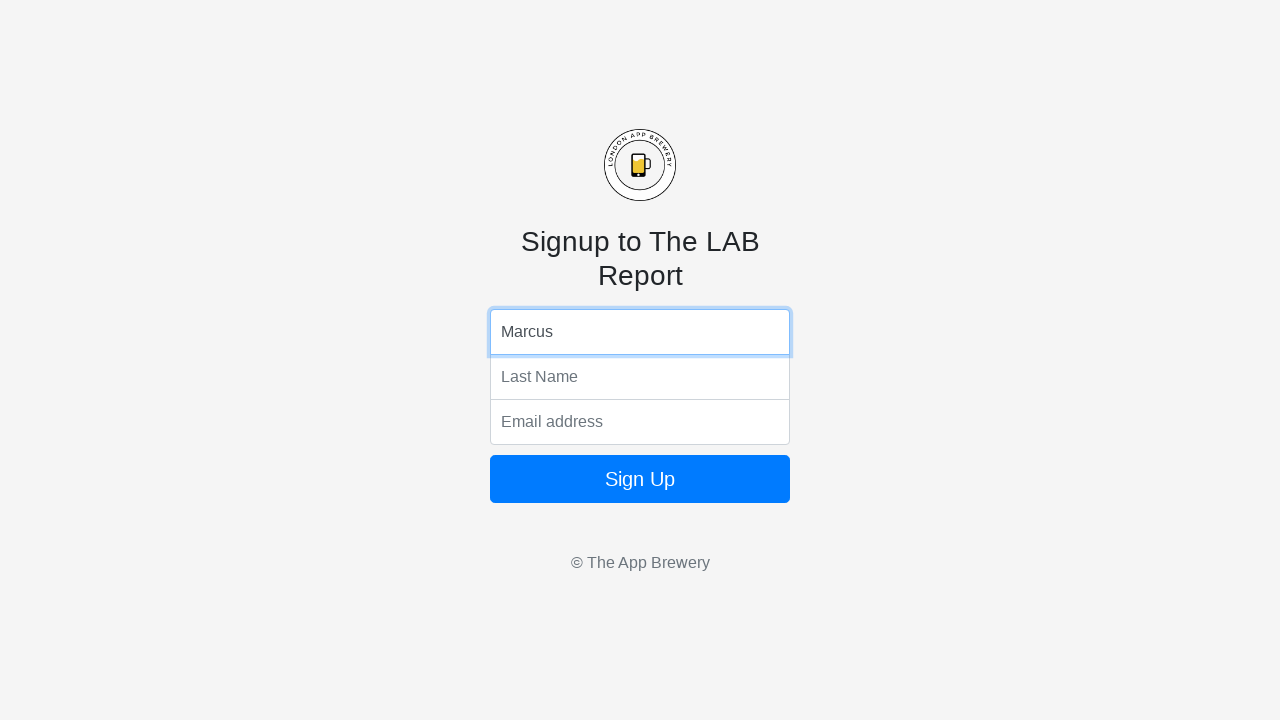

Filled last name field with 'Johnson' on input[name='lName']
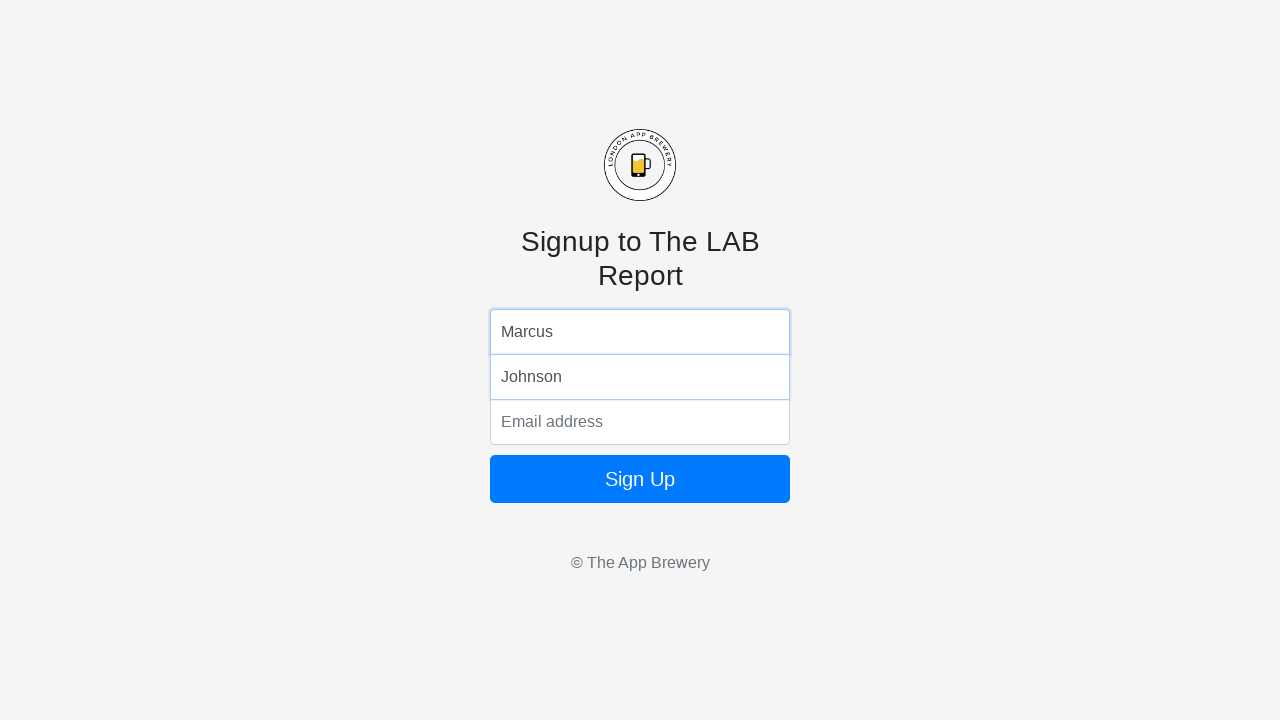

Filled email field with 'marcus.johnson@testmail.com' on input[name='email']
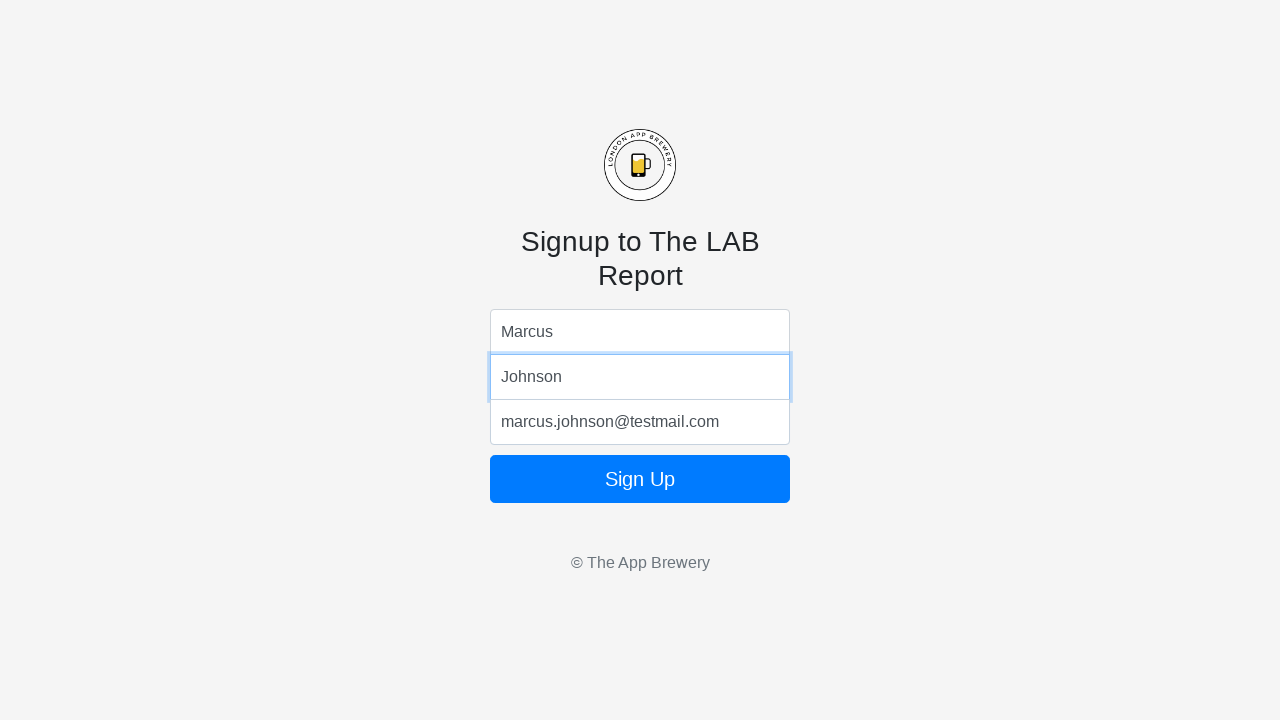

Clicked submit button to submit registration form at (640, 479) on xpath=//button[@type='submit']
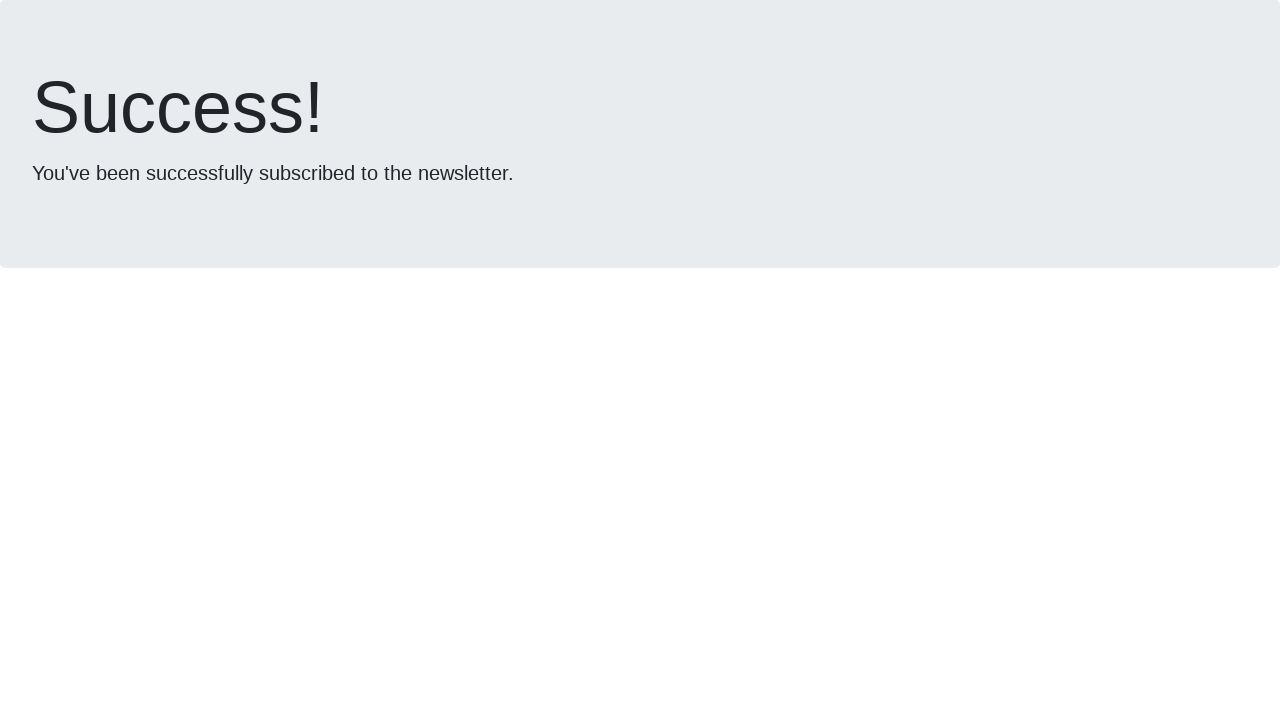

Form submission completed and page loaded
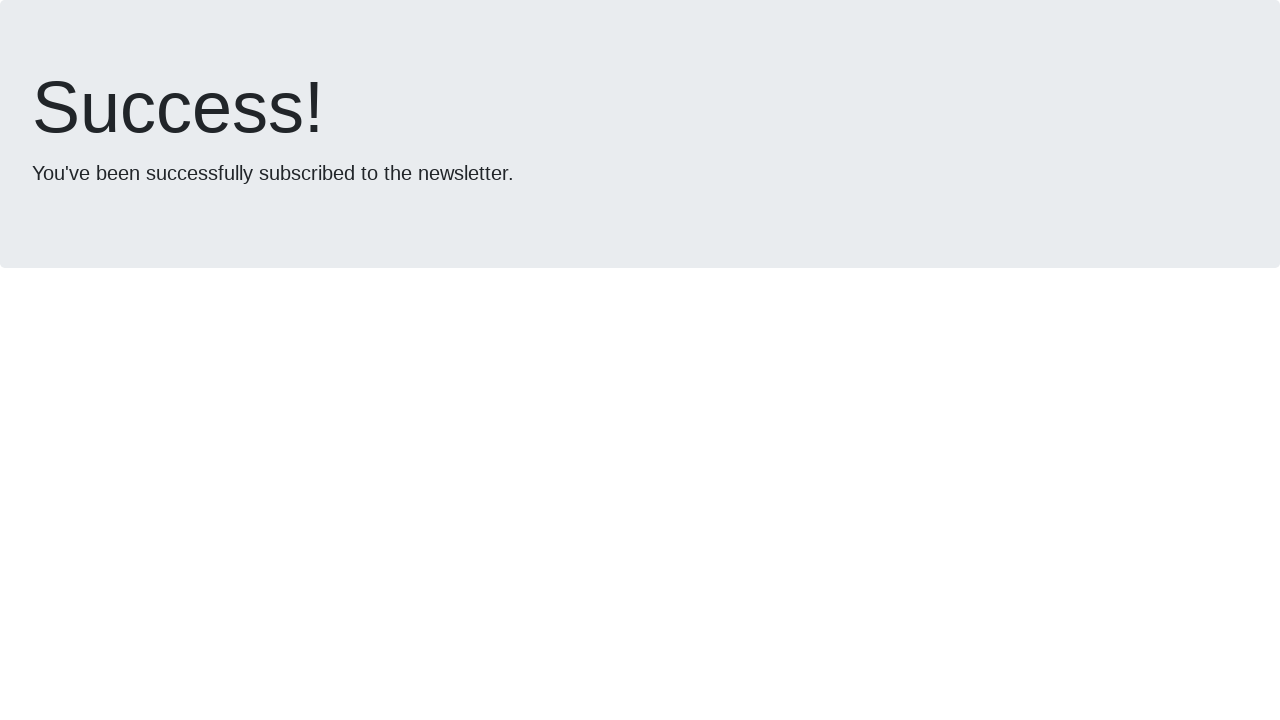

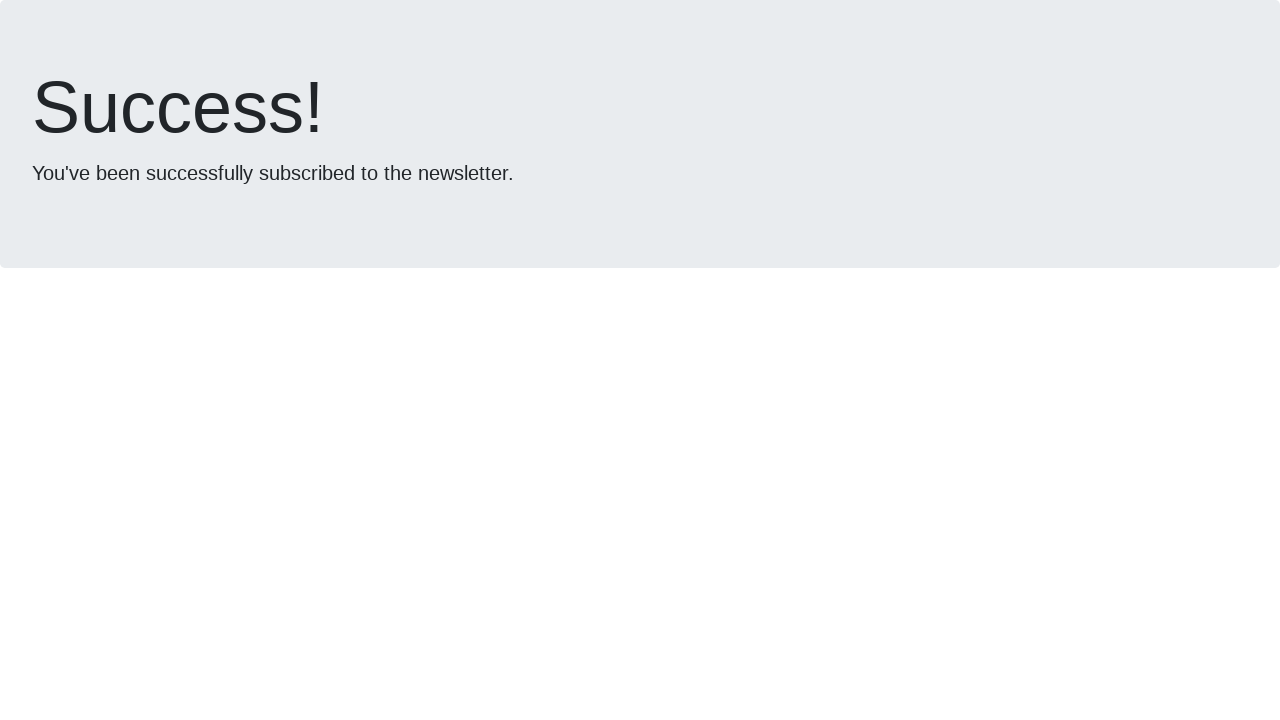